Tests product search functionality by searching for "ca", selecting Cashews product, adding to cart, and proceeding through checkout to place an order.

Starting URL: https://rahulshettyacademy.com/seleniumPractise/#/

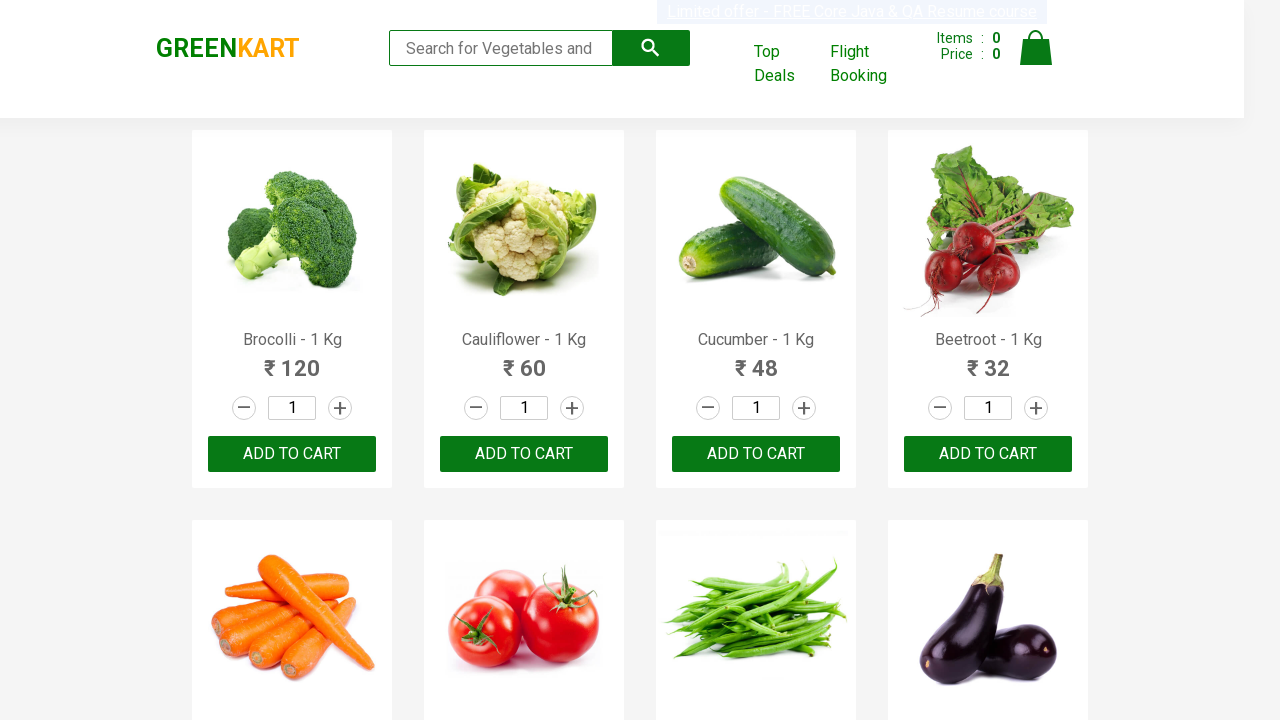

Filled search field with 'ca' to search for products on input.search-keyword
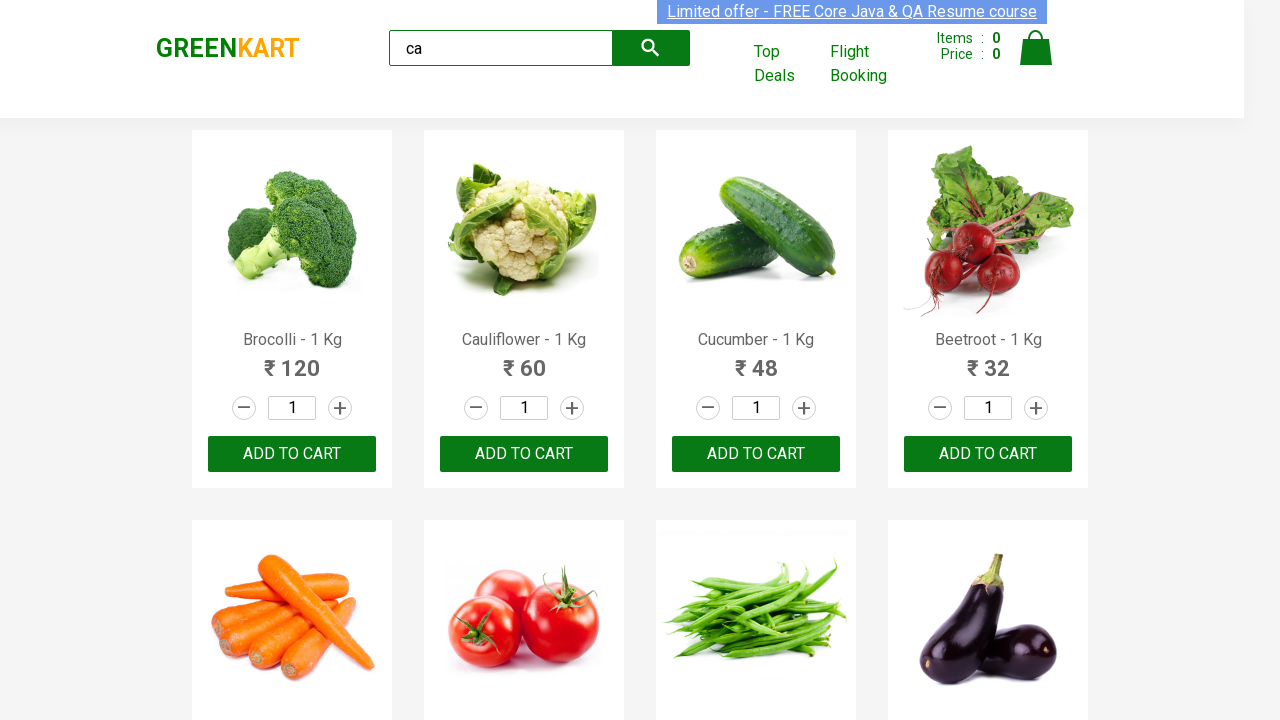

Waited for search results to load
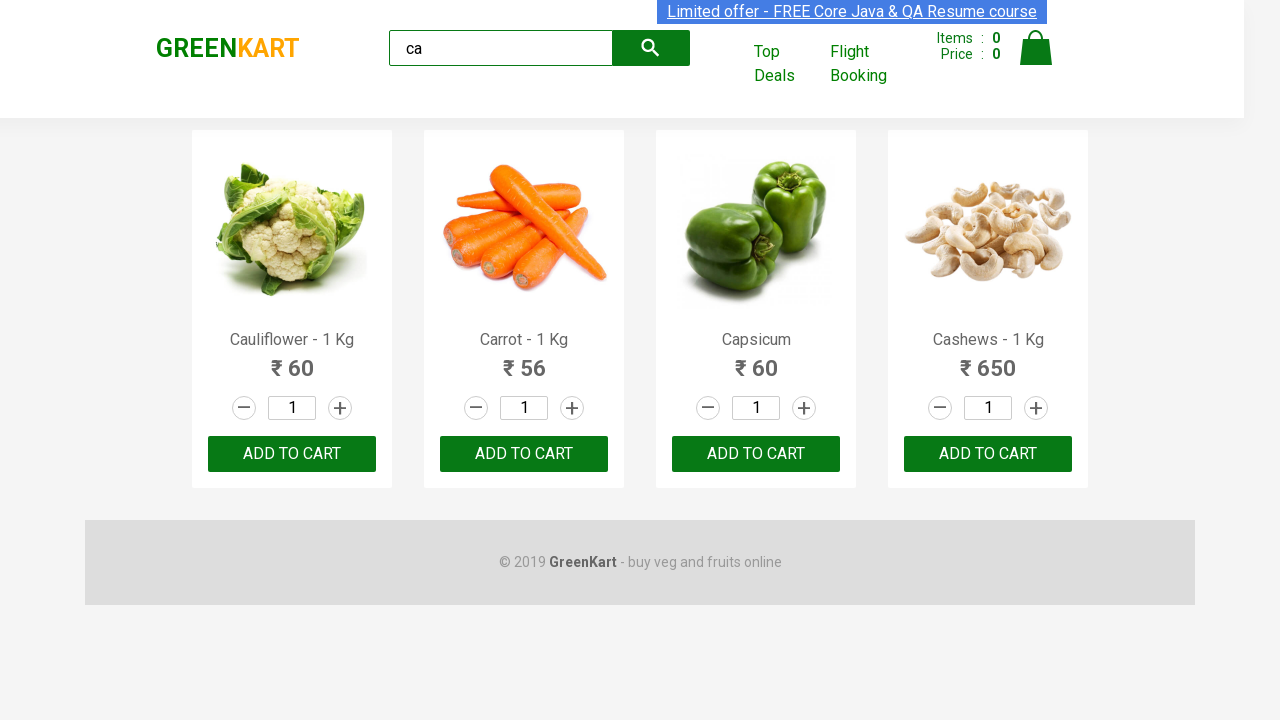

Located all product elements on the page
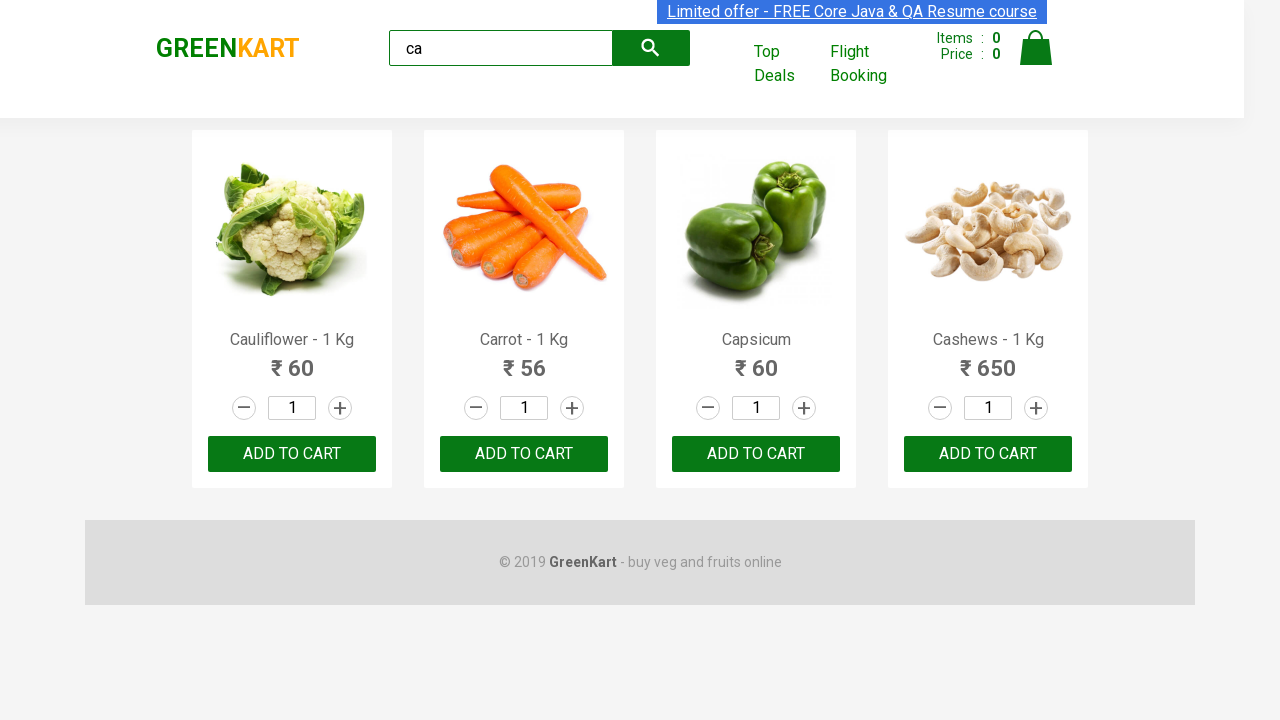

Found Cashews product and clicked add to cart button at (988, 454) on .products .product >> nth=3 >> button
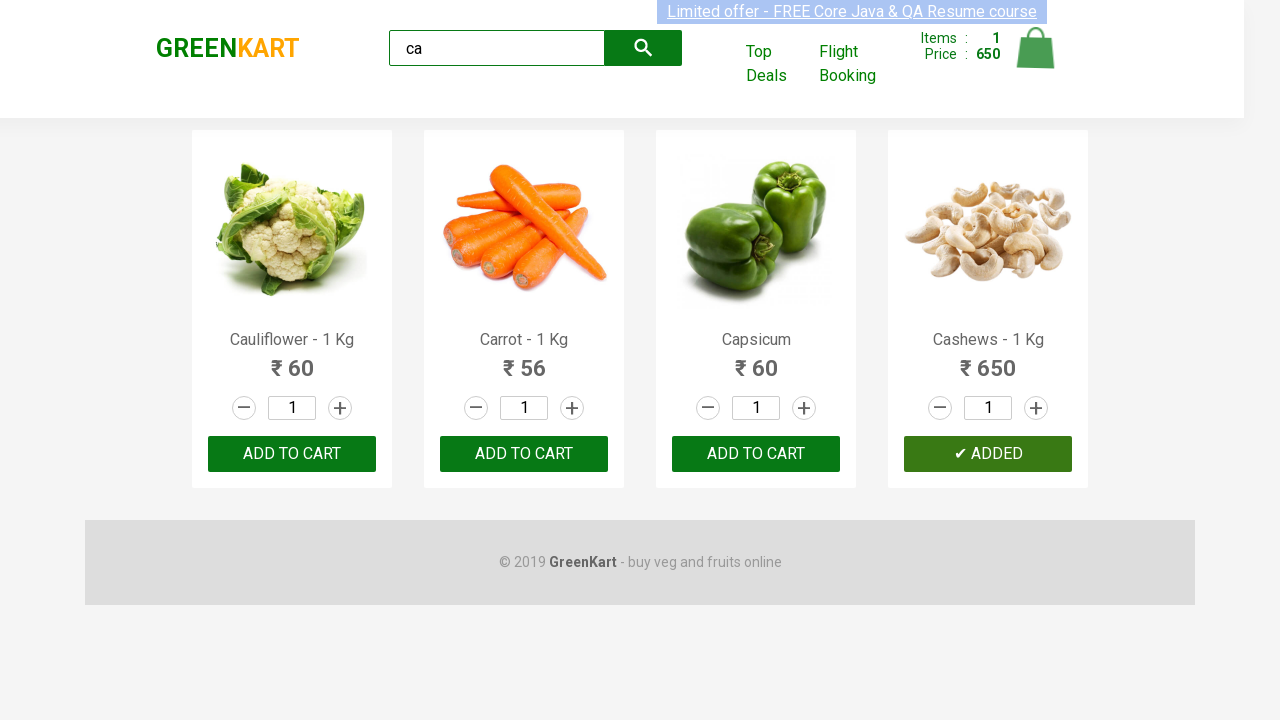

Clicked cart icon to open shopping cart at (1036, 48) on .cart-icon > img
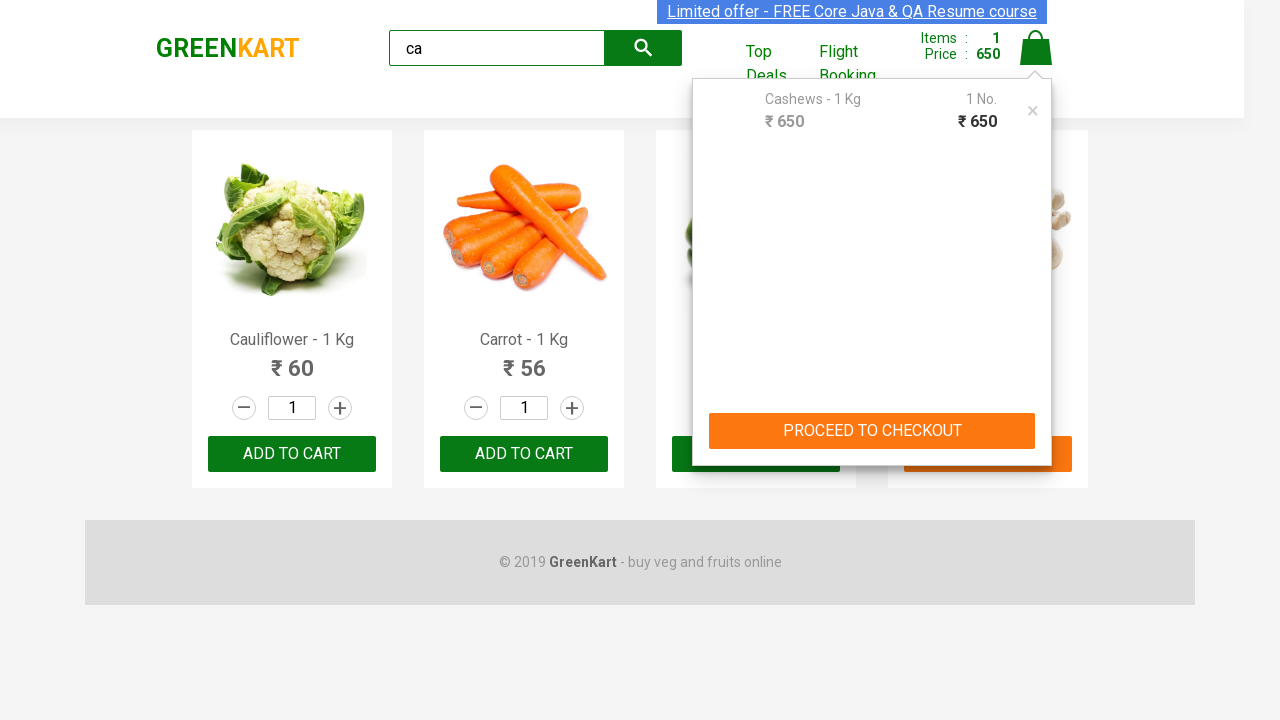

Clicked PROCEED TO CHECKOUT button at (872, 431) on text=PROCEED TO CHECKOUT
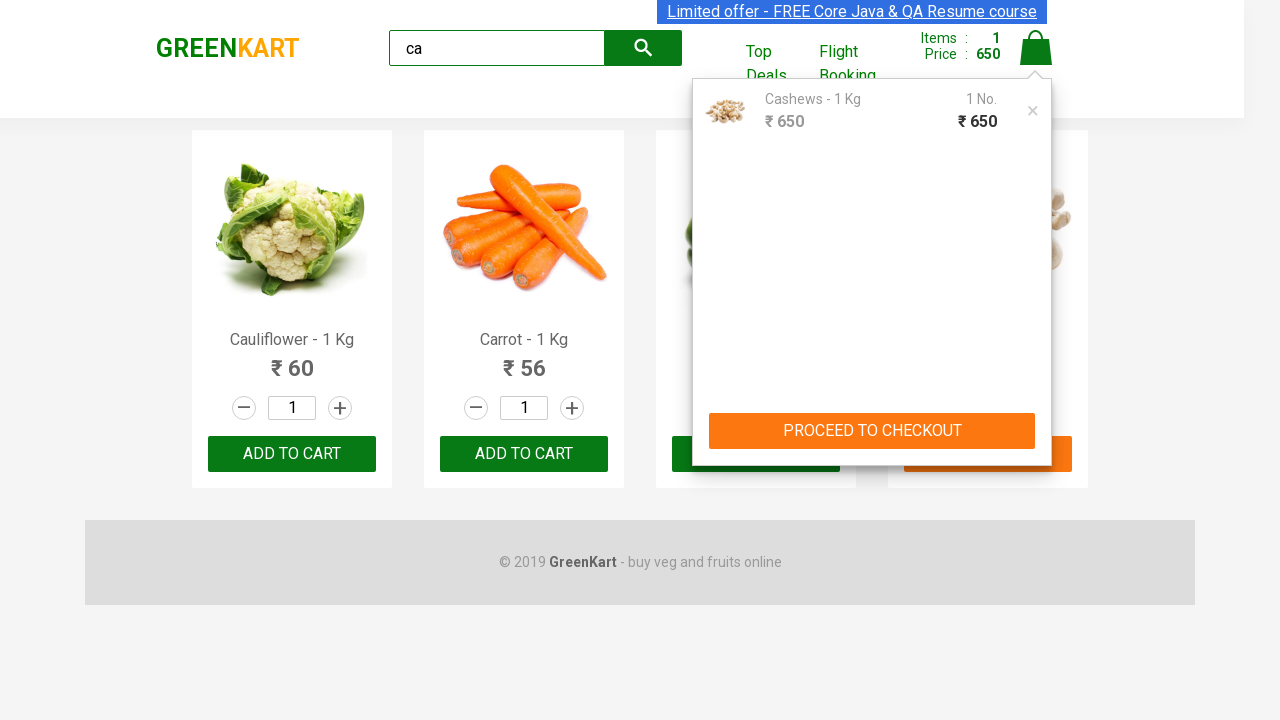

Clicked Place Order button to complete the purchase at (1036, 420) on text=Place Order
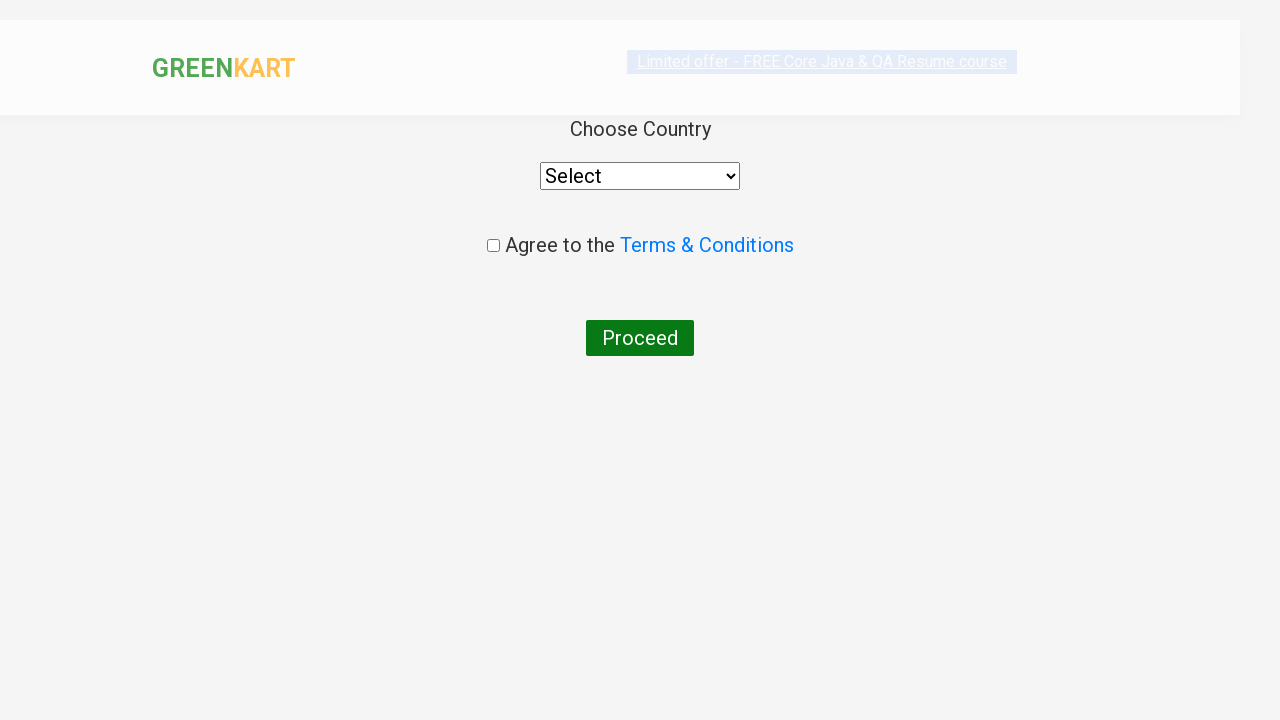

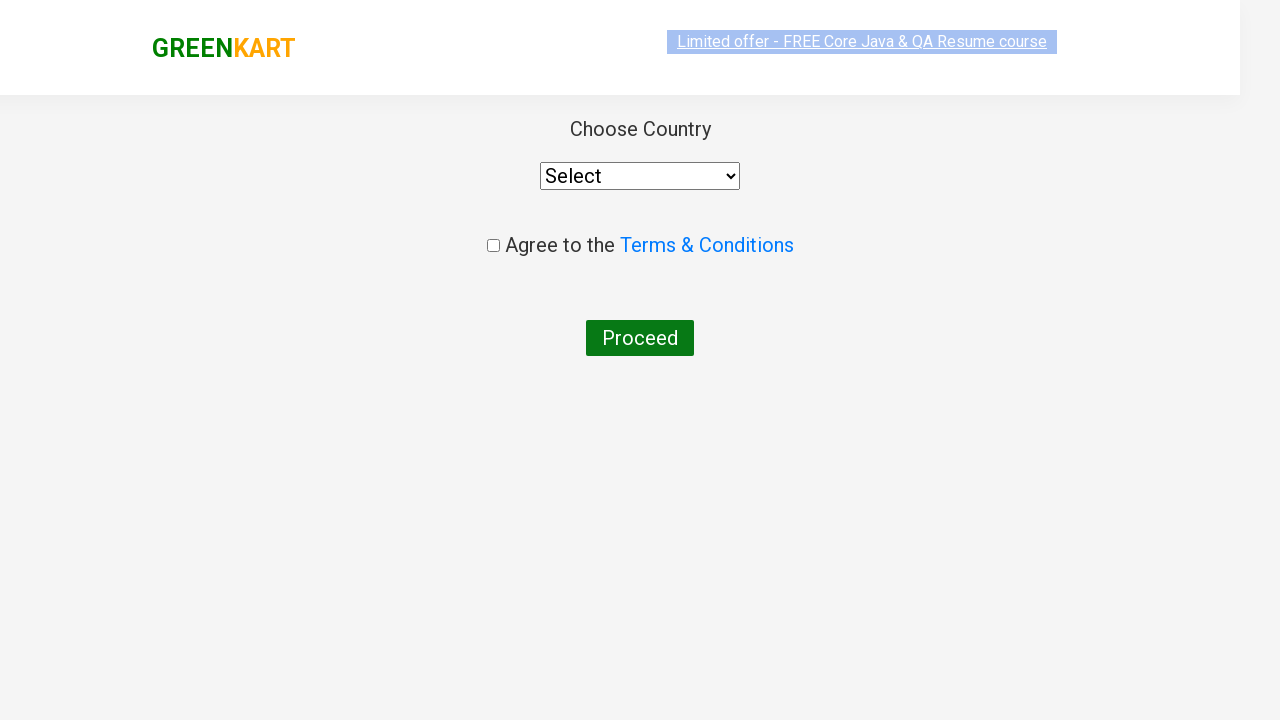